Navigates to the Toyota Bharat website and verifies the page loads successfully by waiting for the page to be ready.

Starting URL: https://www.toyotabharat.com/

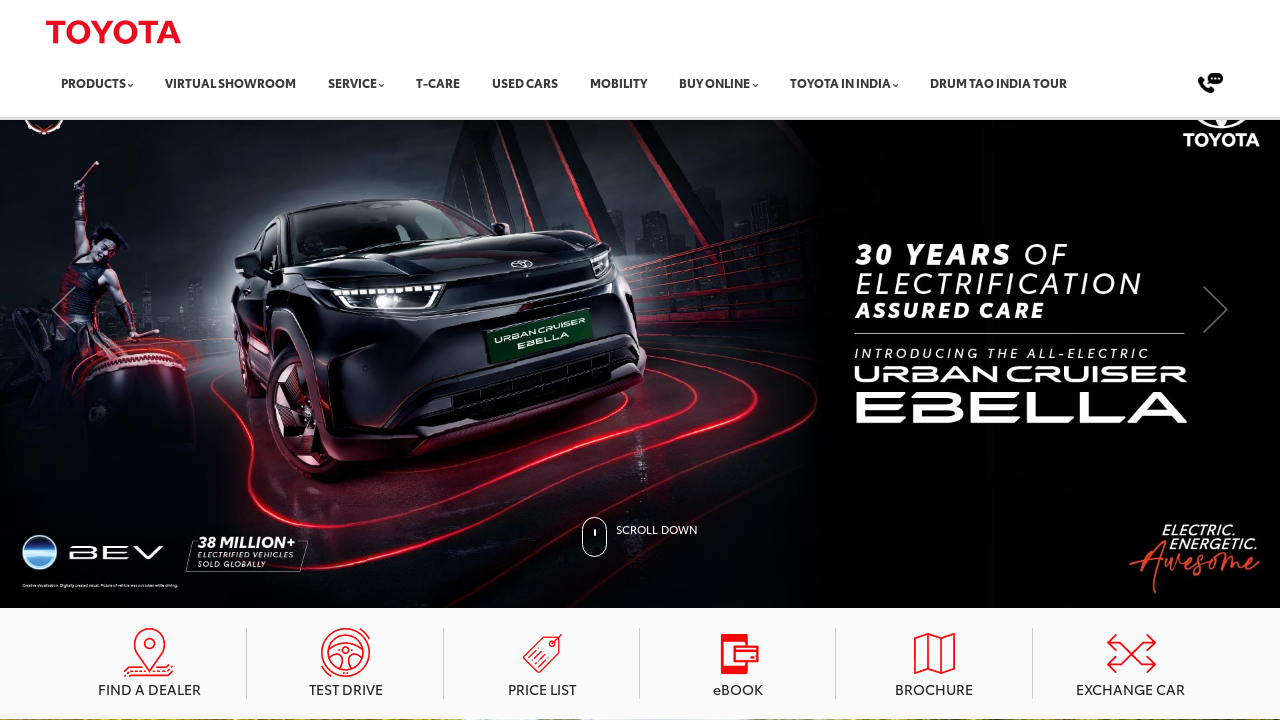

Waited for page DOM to be fully loaded
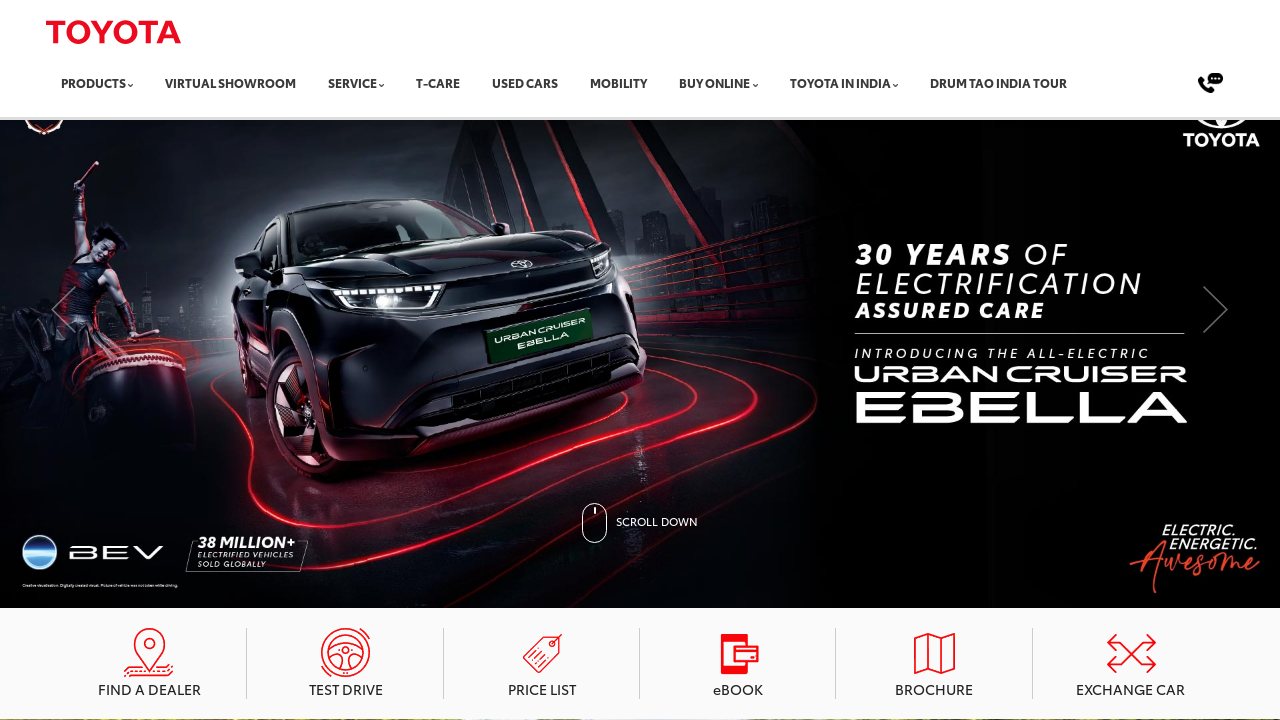

Verified body element is present on Toyota Bharat website
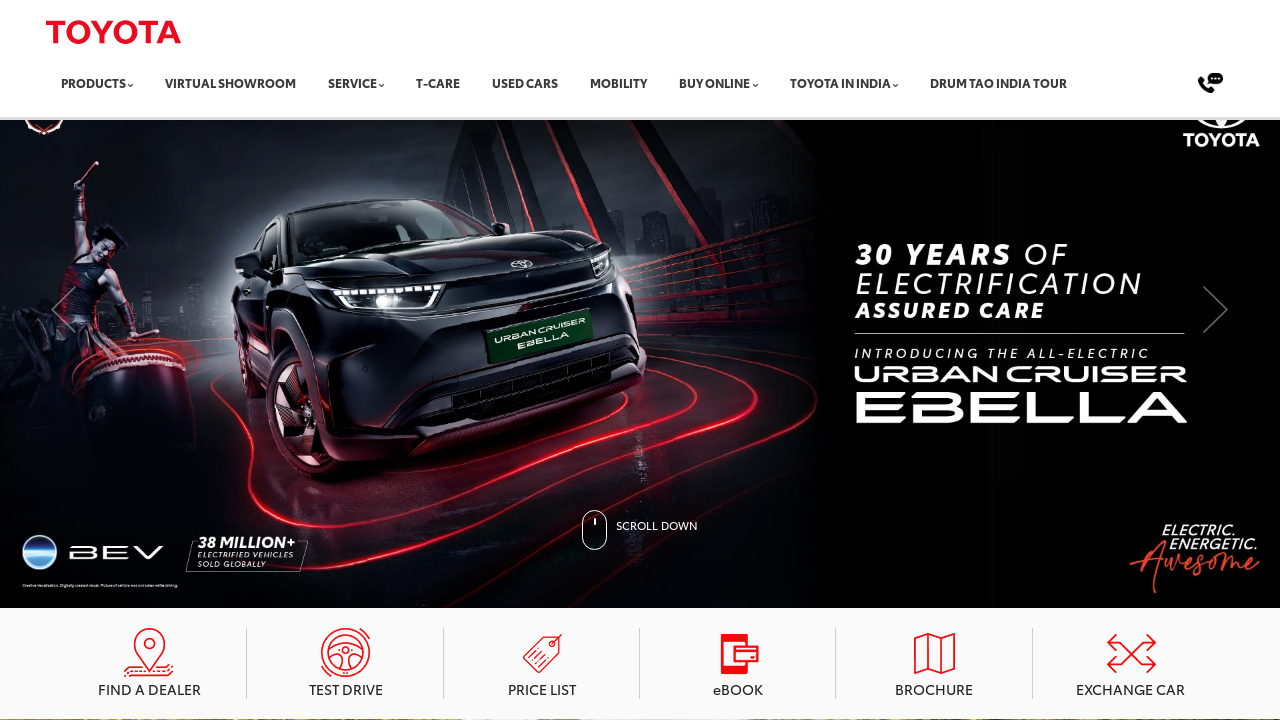

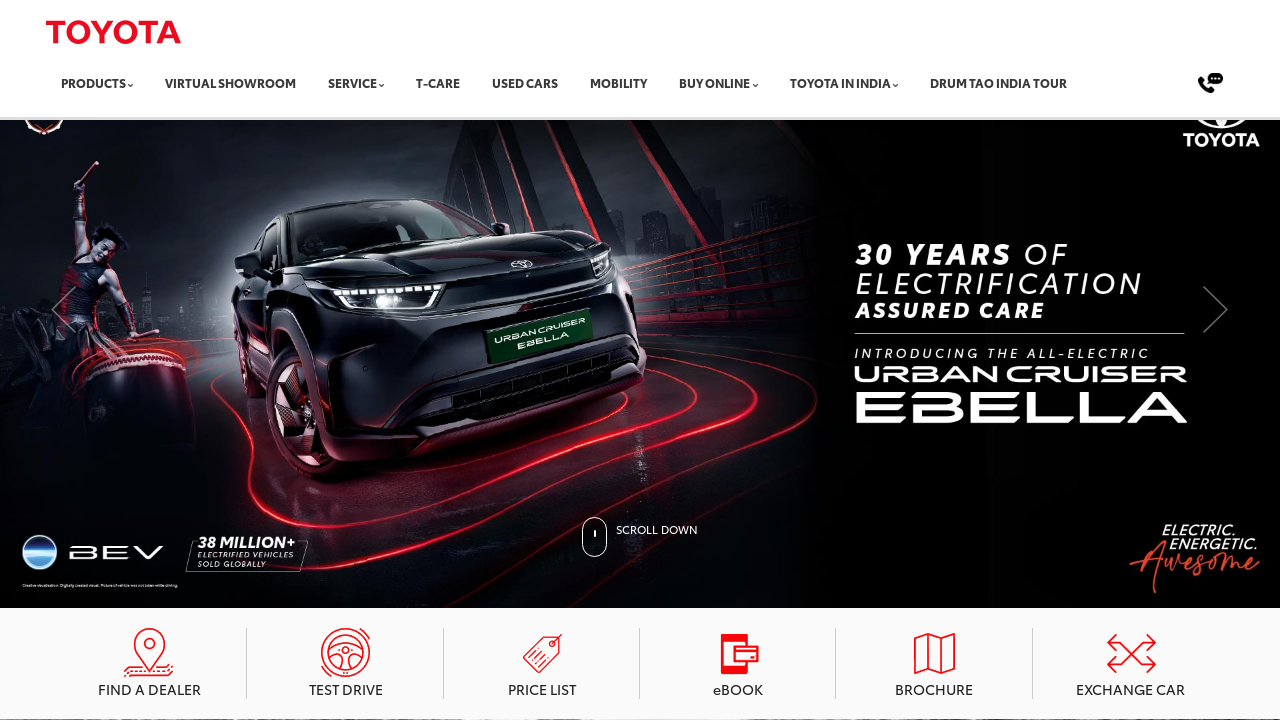